Tests multi-window functionality by opening a new window, navigating to a second site, extracting a course name, then switching back to the original window and filling a form field with that course name

Starting URL: https://rahulshettyacademy.com/angularpractice/

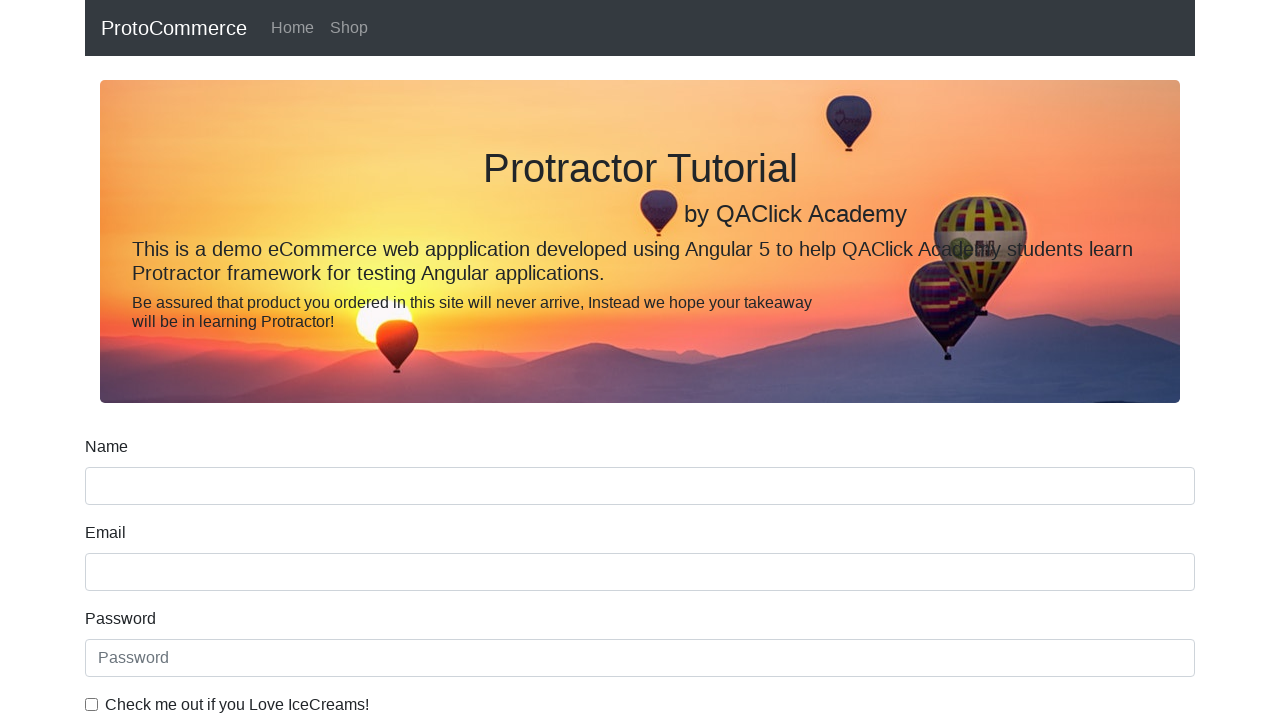

Opened a new window/tab
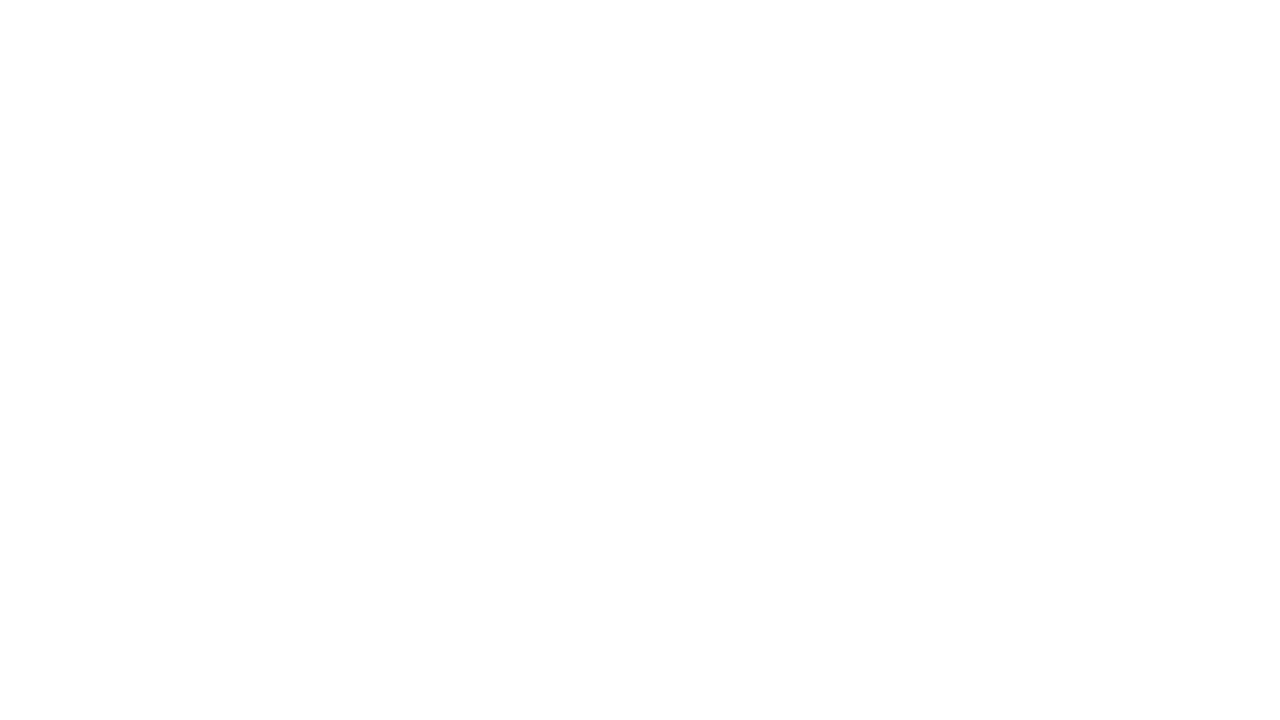

Navigated to https://rahulshettyacademy.com/ in new window
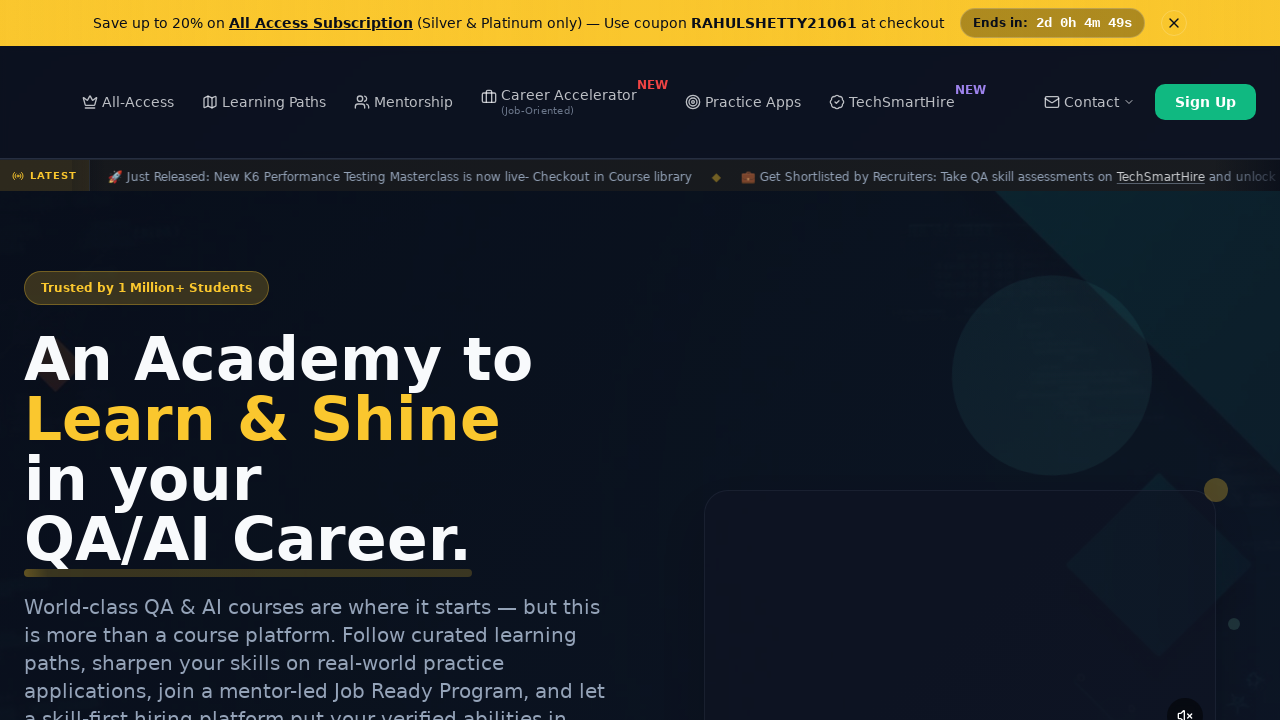

Course links loaded in new window
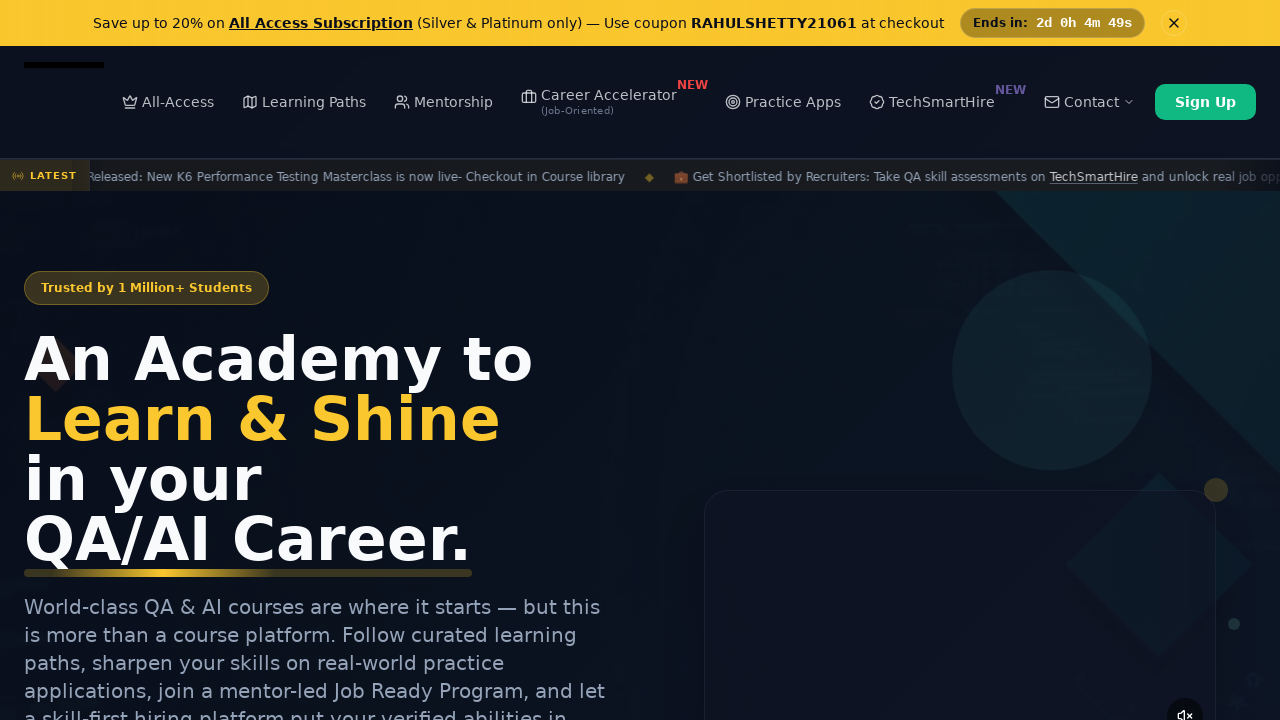

Located course link elements
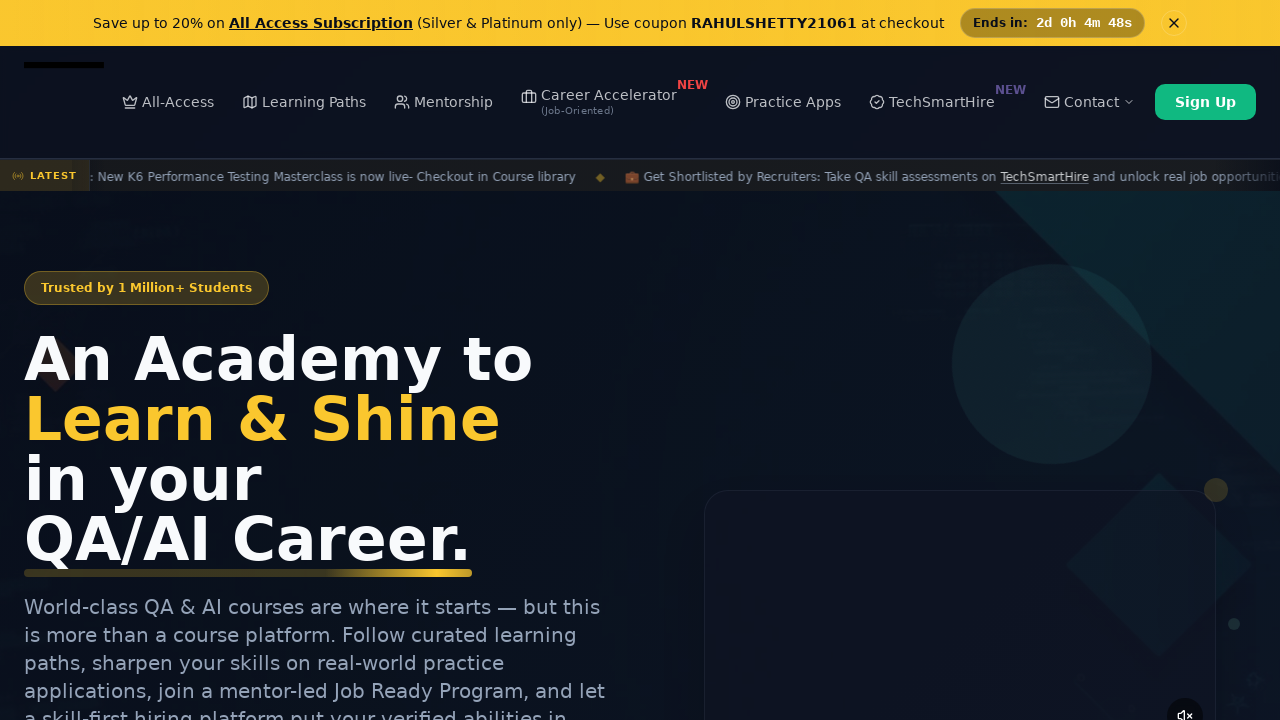

Extracted course name: 'Playwright Testing'
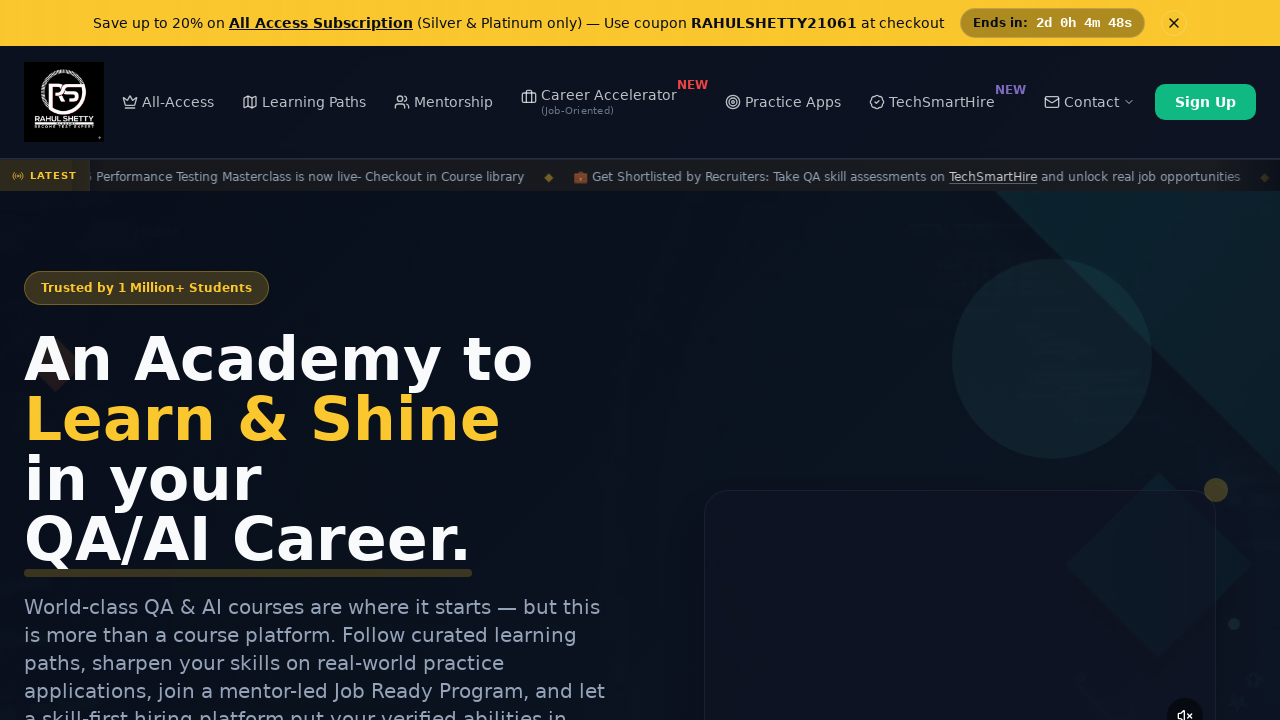

Switched back to original window
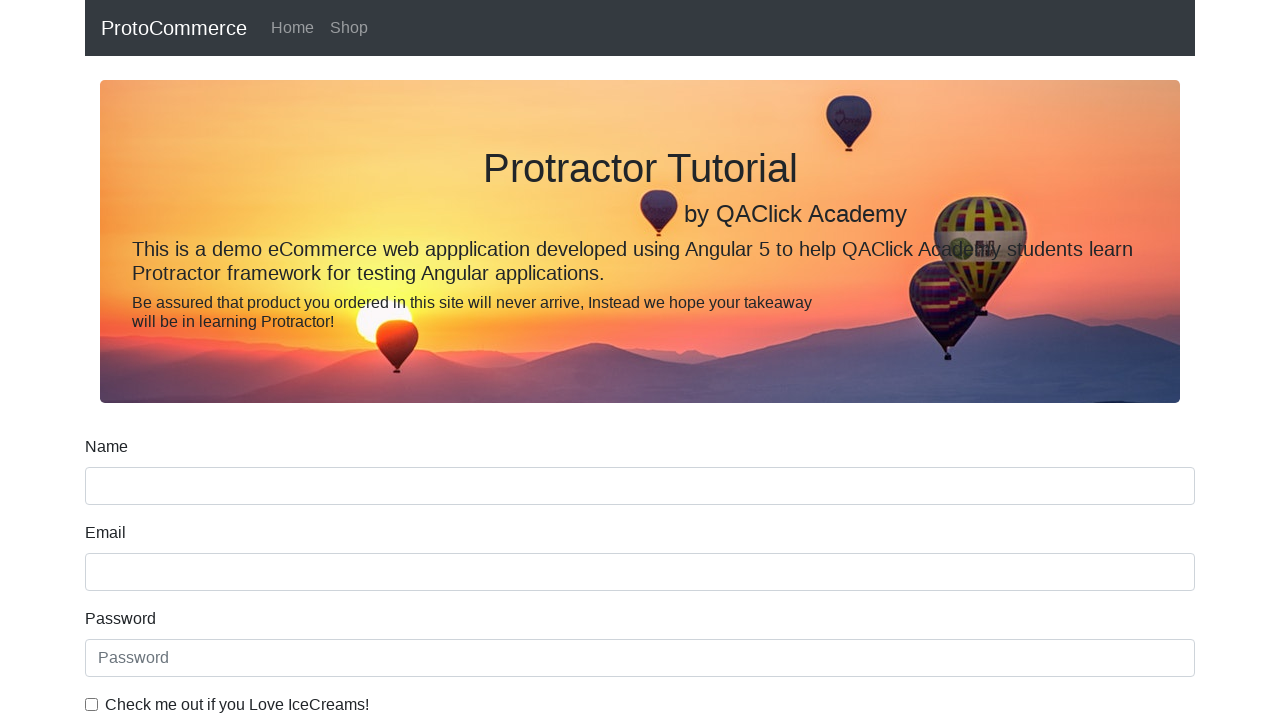

Filled name field with course name: 'Playwright Testing' on [name='name']
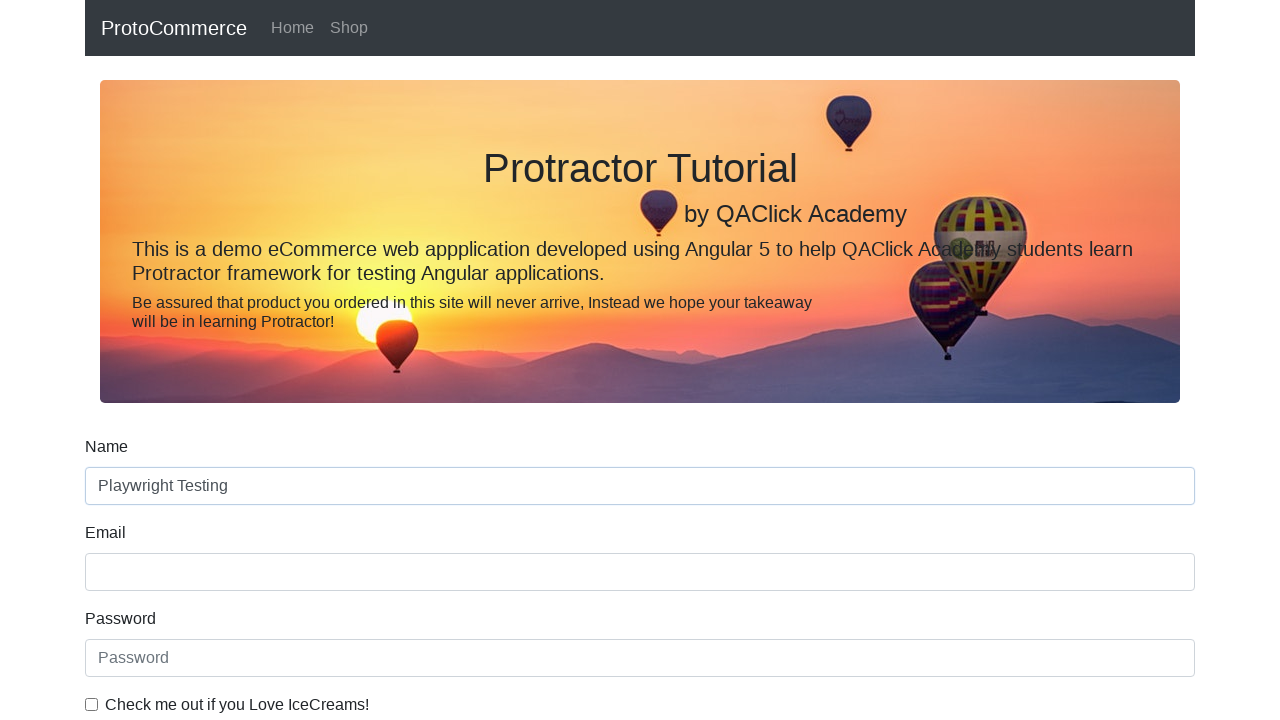

Closed the new window/tab
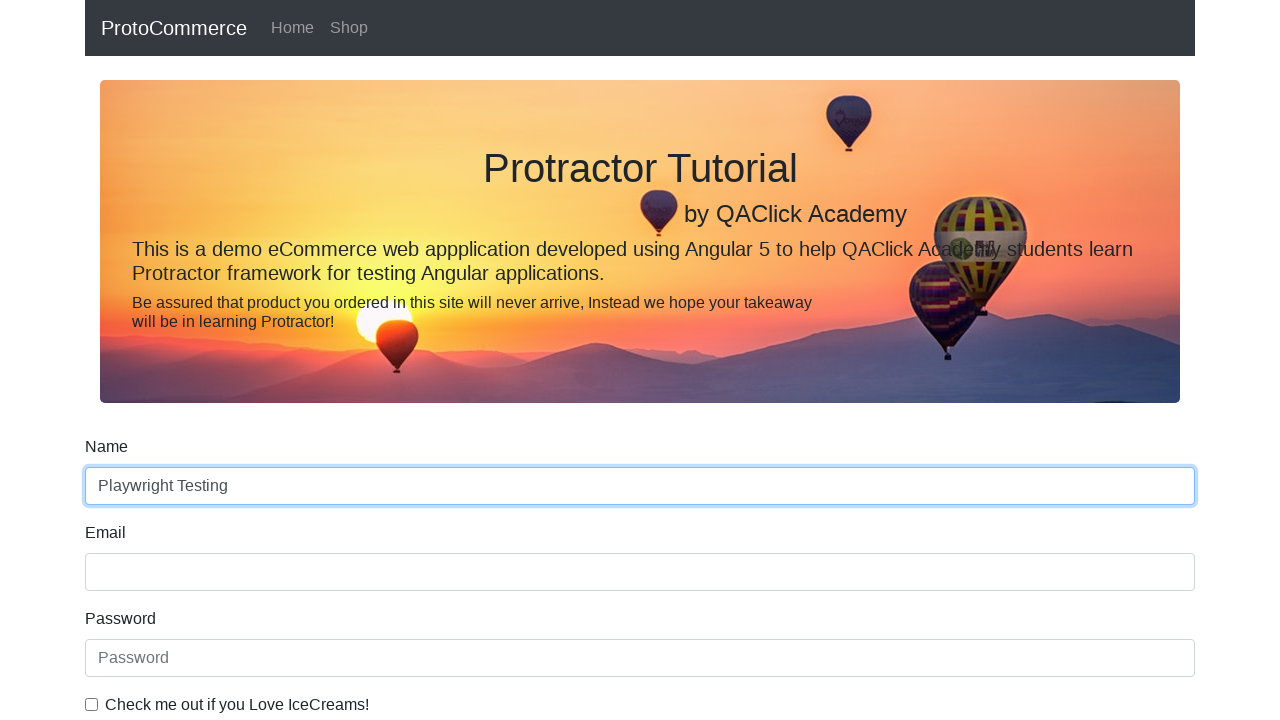

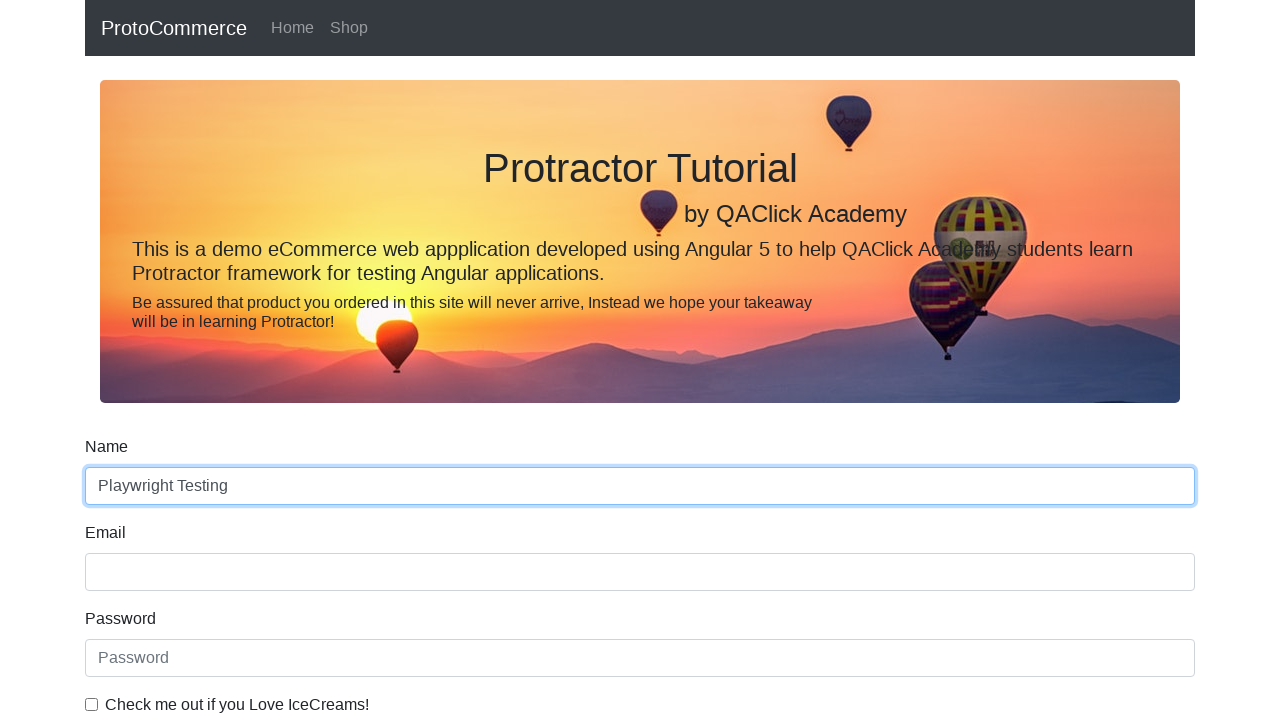